Tests navigation on LeafGround dashboard by clicking menu elements and interacting with dropdown components

Starting URL: https://www.leafground.com/dashboard.xhtml

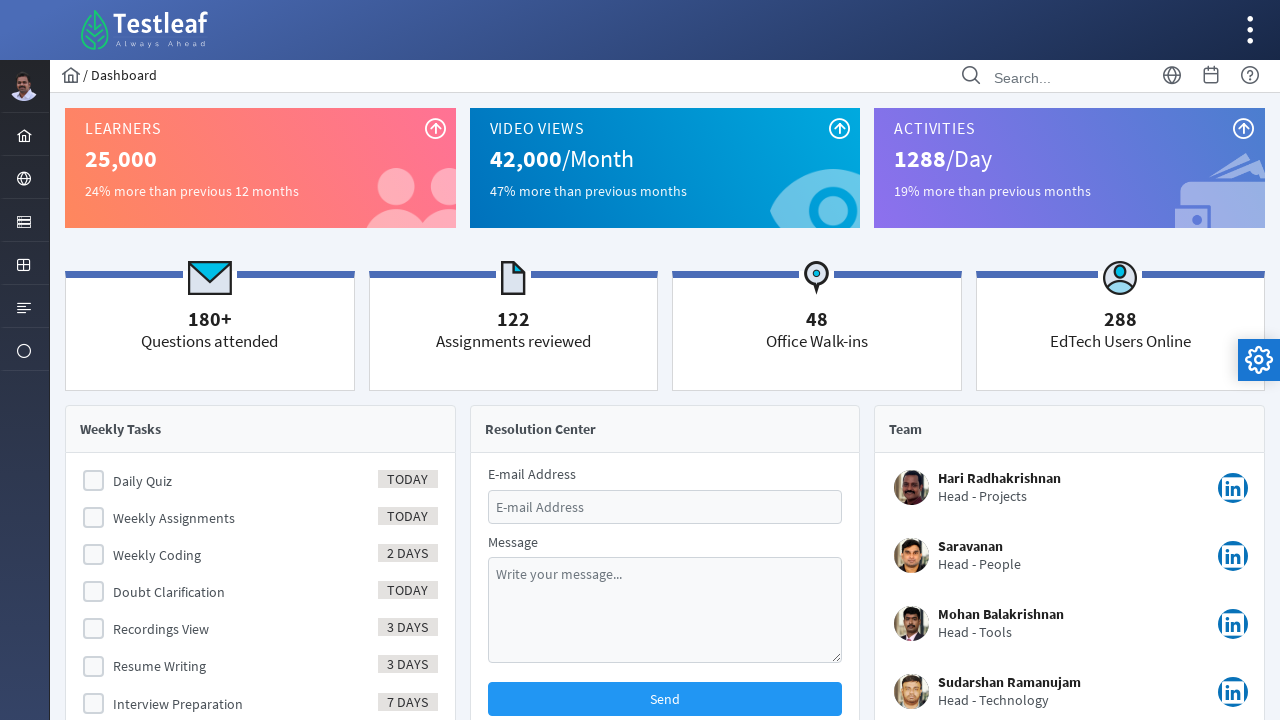

Clicked menu element at (24, 220) on #menuform\:j_idt40
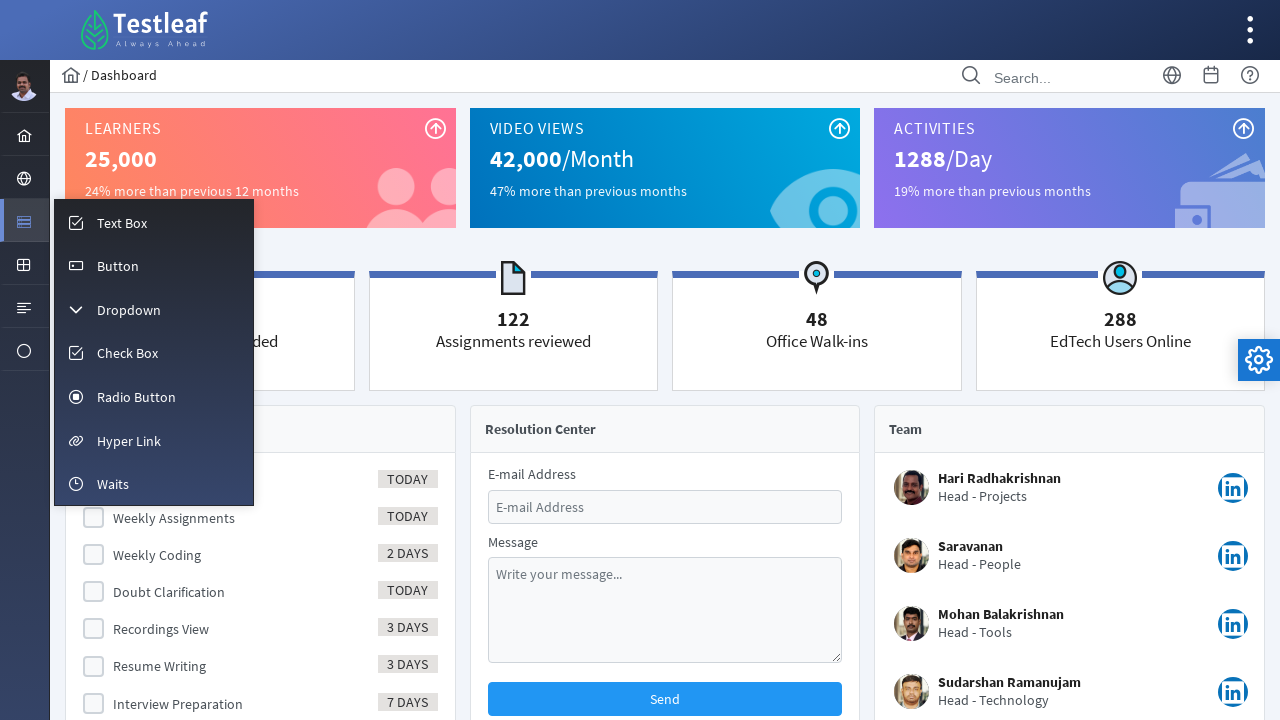

Waited for page to stabilize
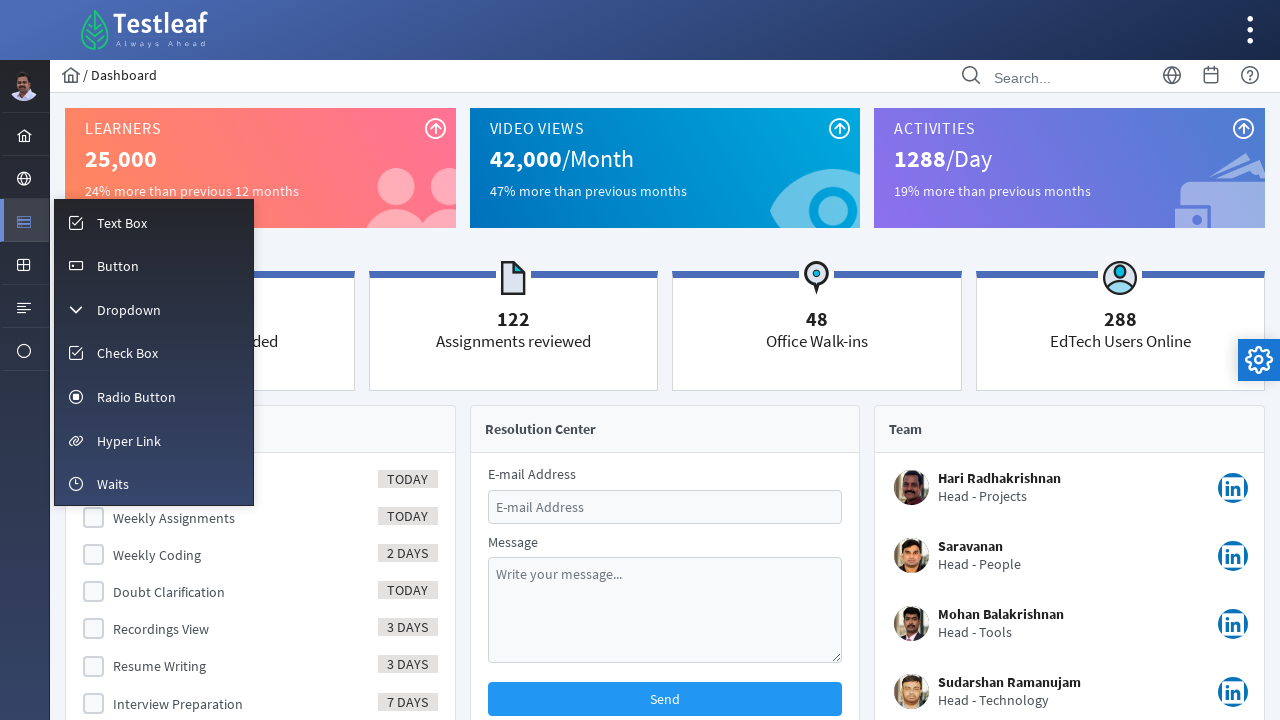

Clicked dropdown menu at (154, 309) on #menuform\:m_dropdown
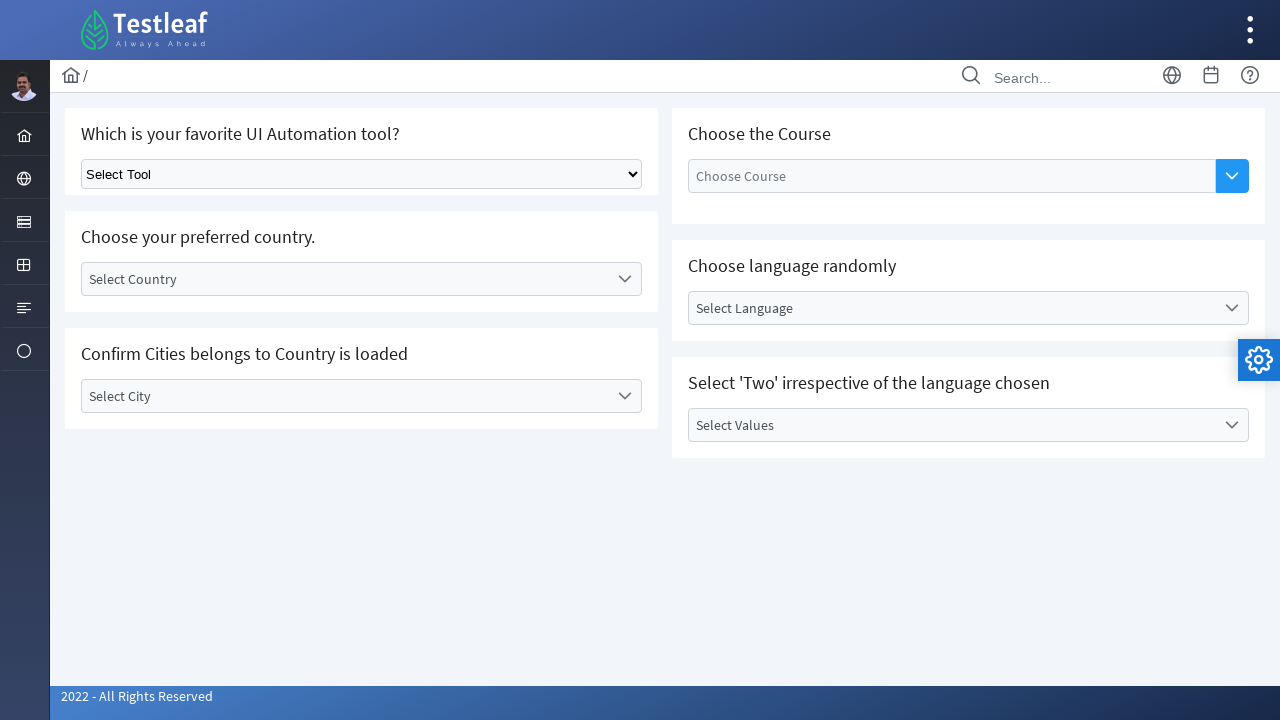

Waited for dropdown to open
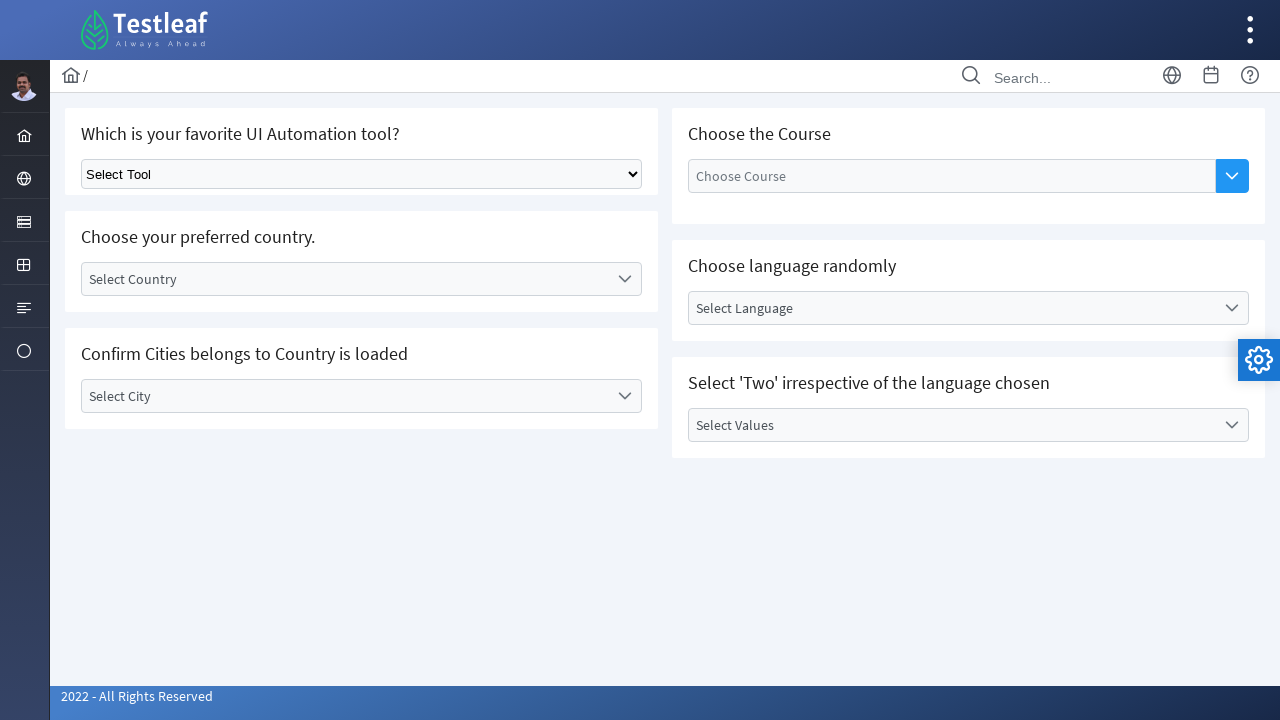

Clicked select one menu element at (362, 174) on .ui-selectonemenu
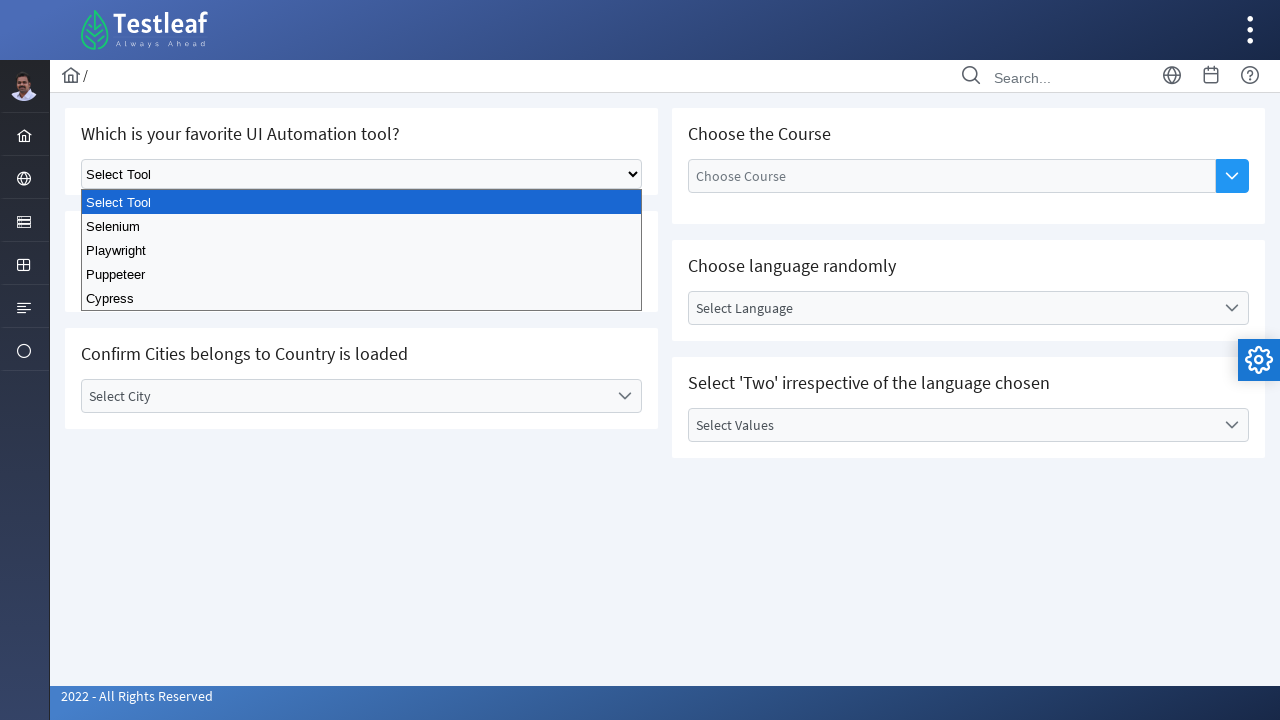

Select one menu element is visible and ready
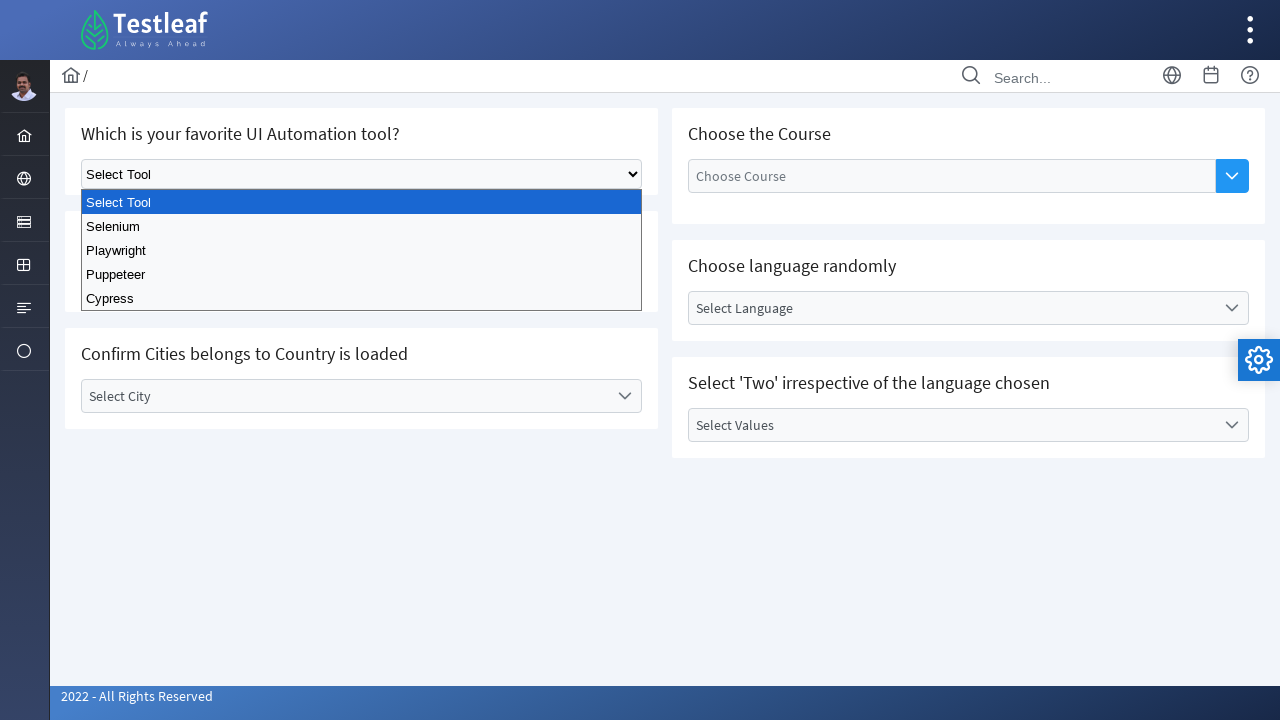

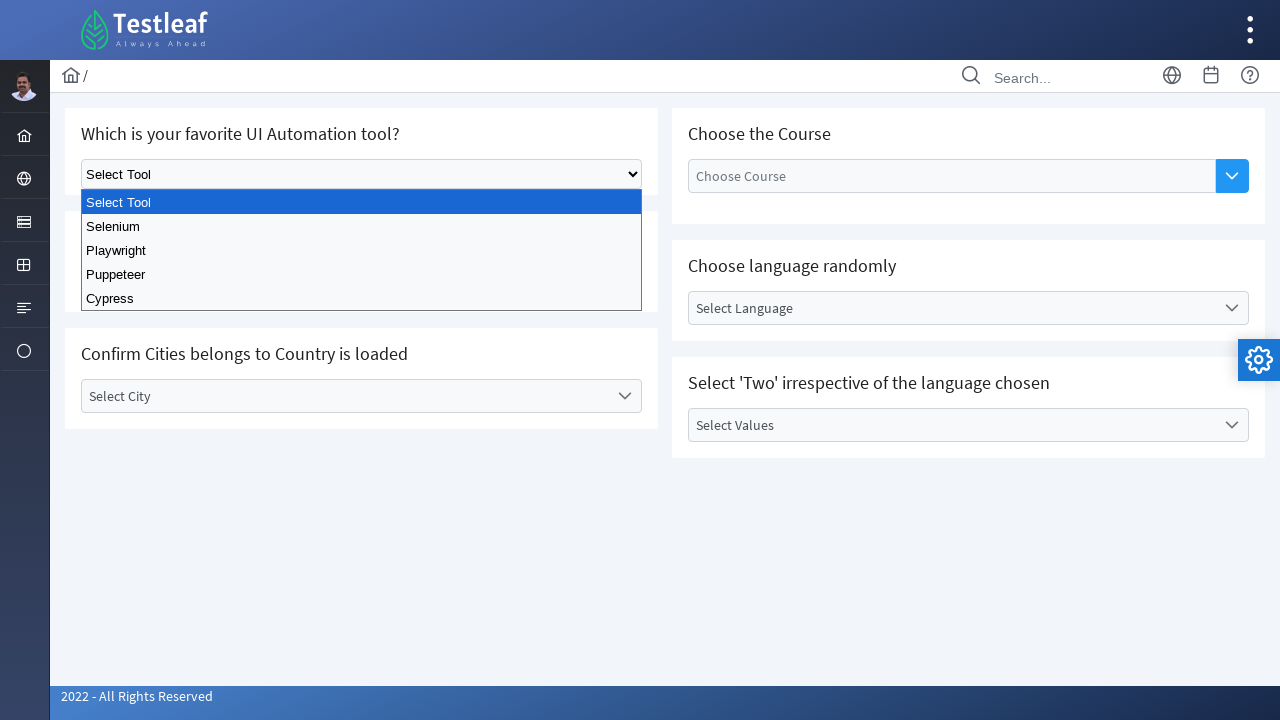